Tests that the Bootstrapper JavaScript object is loaded in the DOM and that Bootstrapper.enablePrivacy returns a value, verifying the gateway privacy functionality is working.

Starting URL: http://www.dell.se/?gateway=privacy

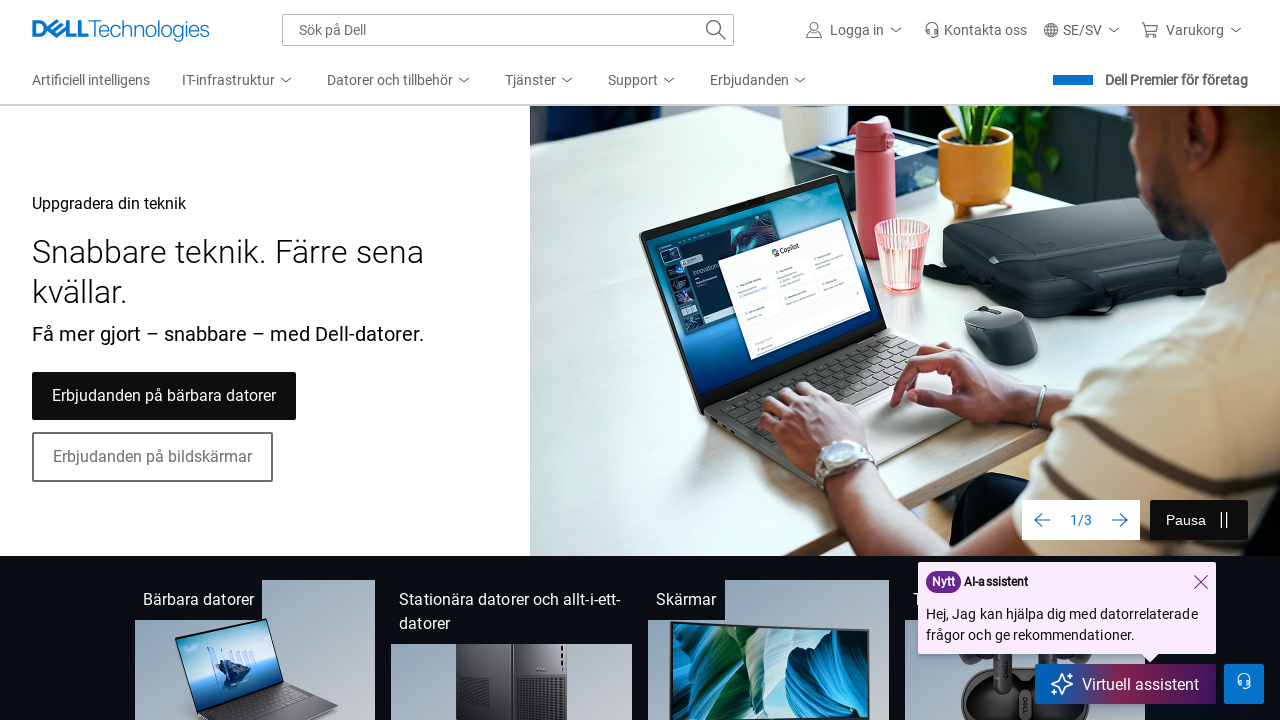

Evaluated Bootstrapper.enablePrivacy to check privacy gateway functionality
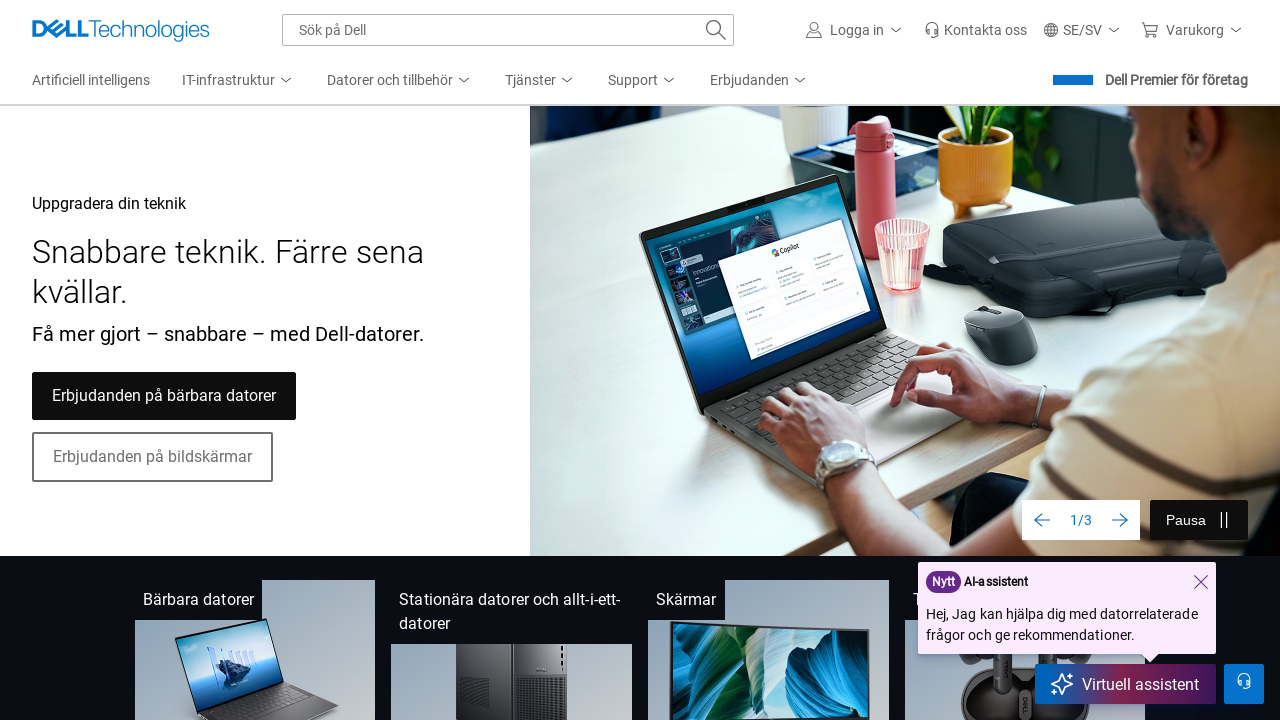

Verified Bootstrapper.gateway is defined in the DOM
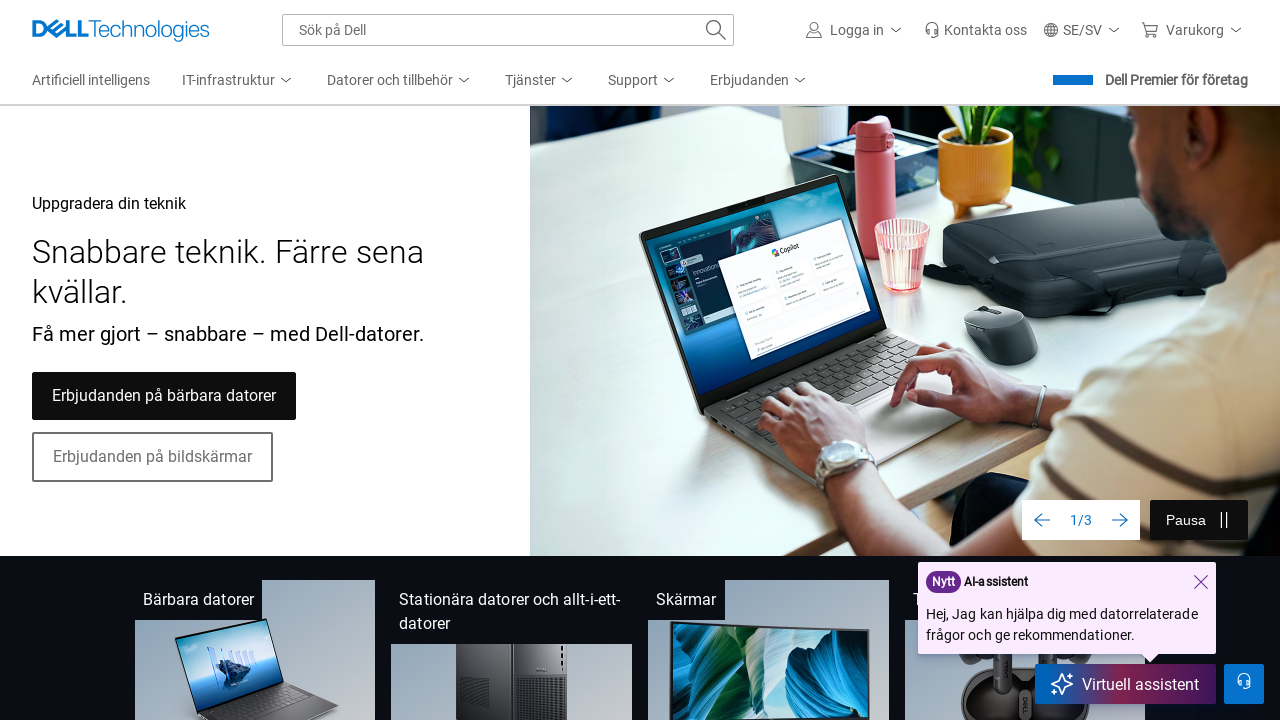

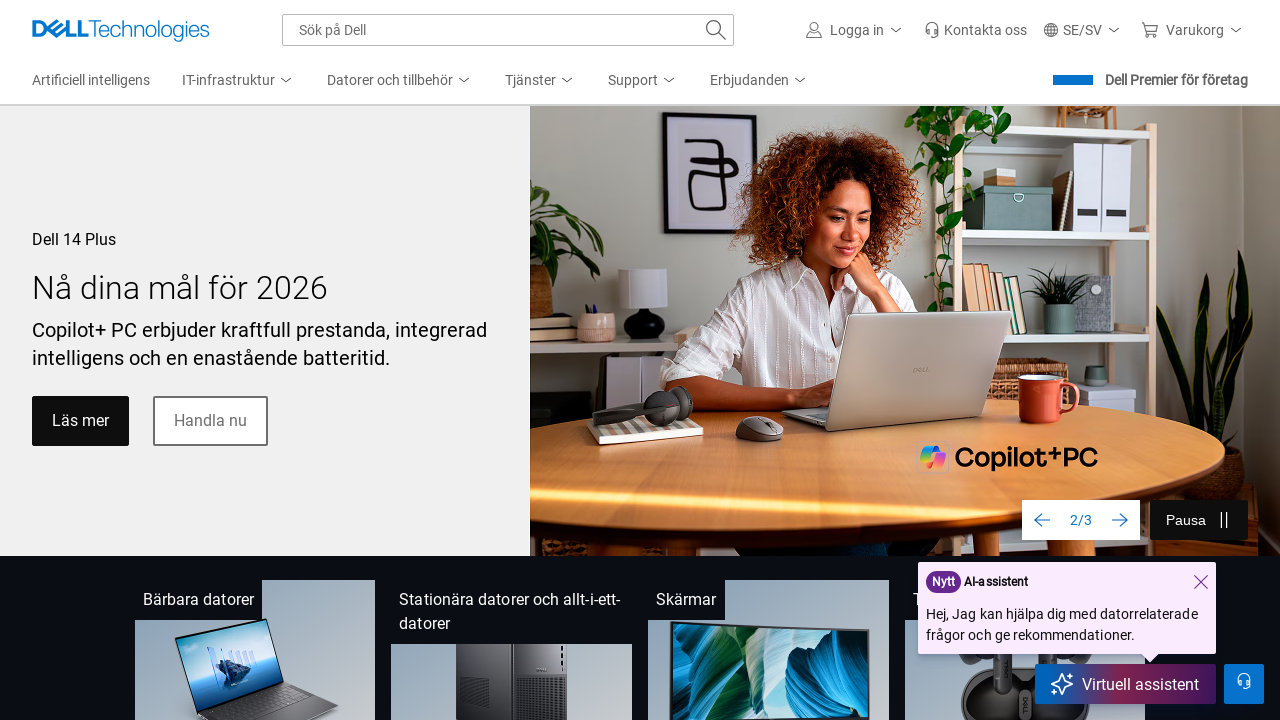